Tests calculator multiplication operation by clicking buttons for 2 * 5 and verifying the result equals 10

Starting URL: https://testpages.eviltester.com/styled/apps/calculator.html

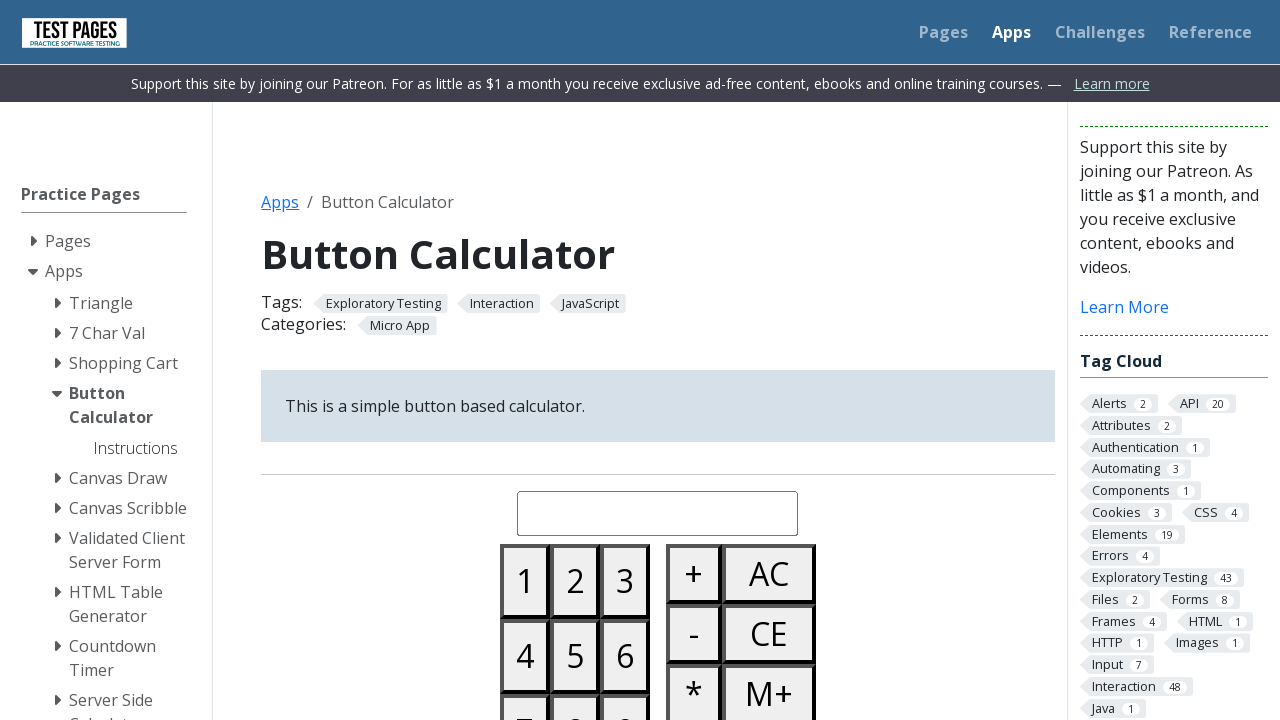

Clicked all clear button to reset calculator at (769, 574) on #buttonallclear
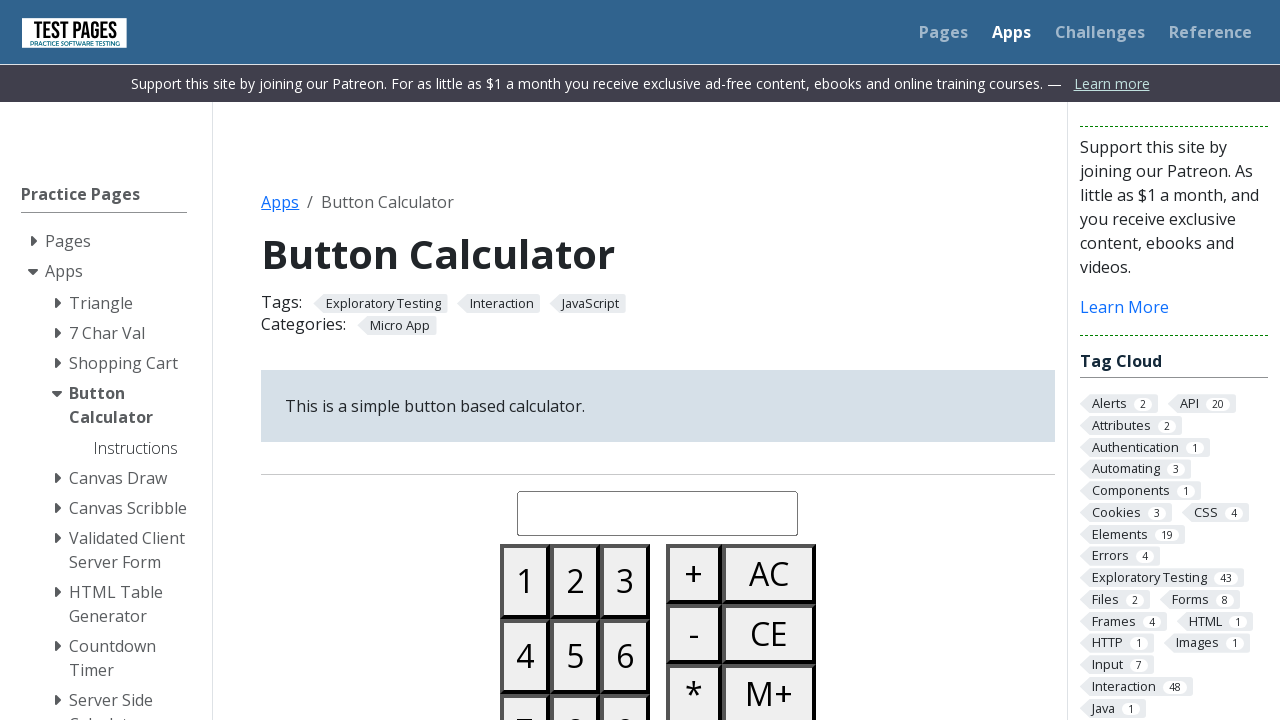

Clicked button 2 at (575, 581) on #button02
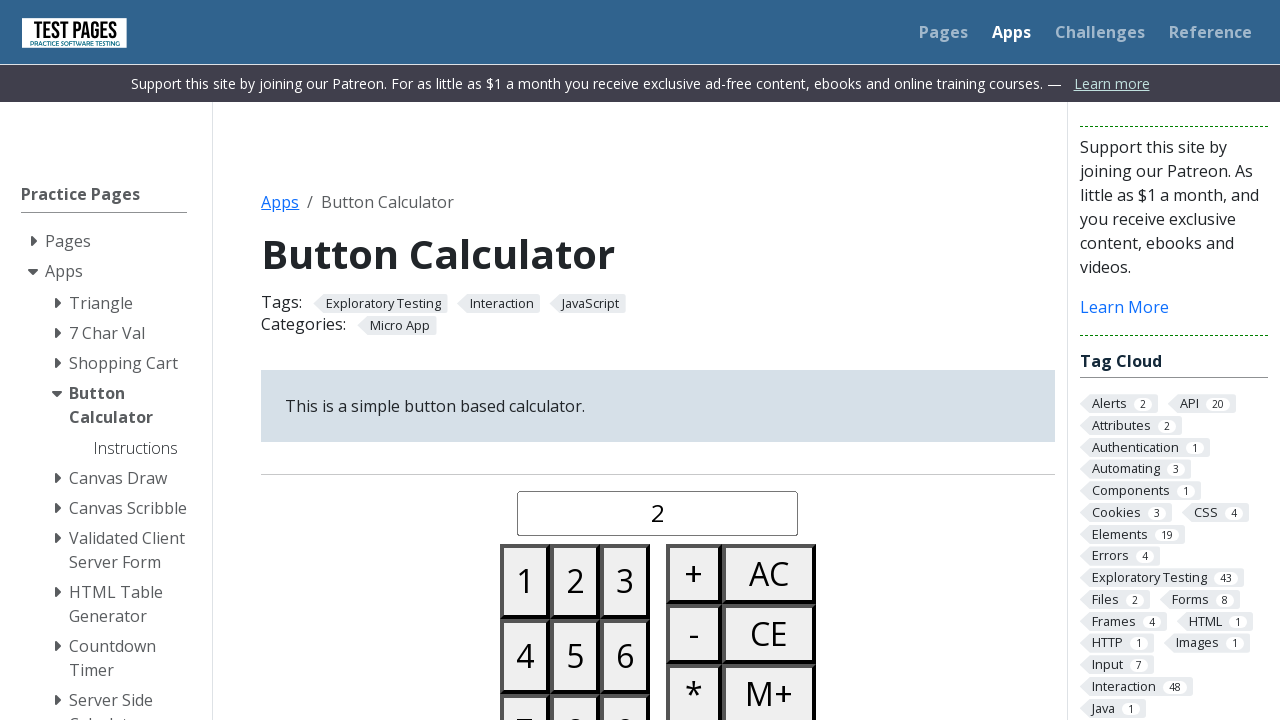

Clicked multiply operation button at (694, 690) on #buttonmultiply
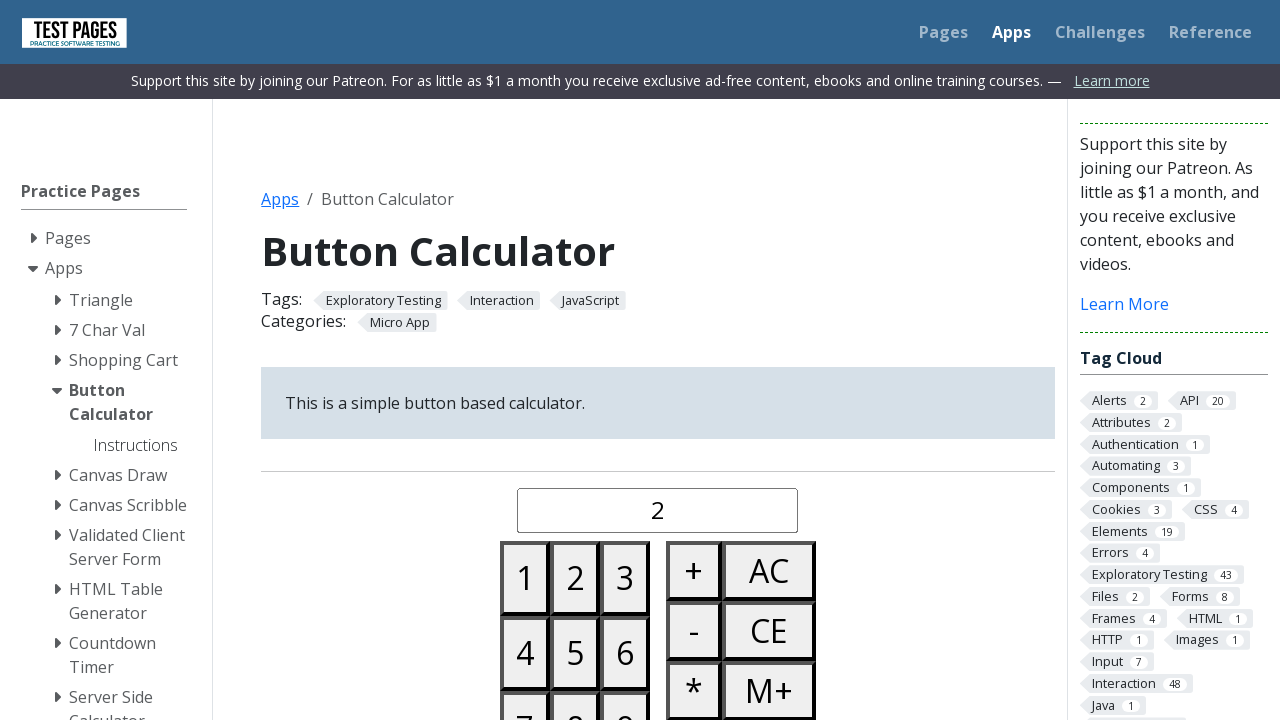

Clicked button 5 at (575, 653) on #button05
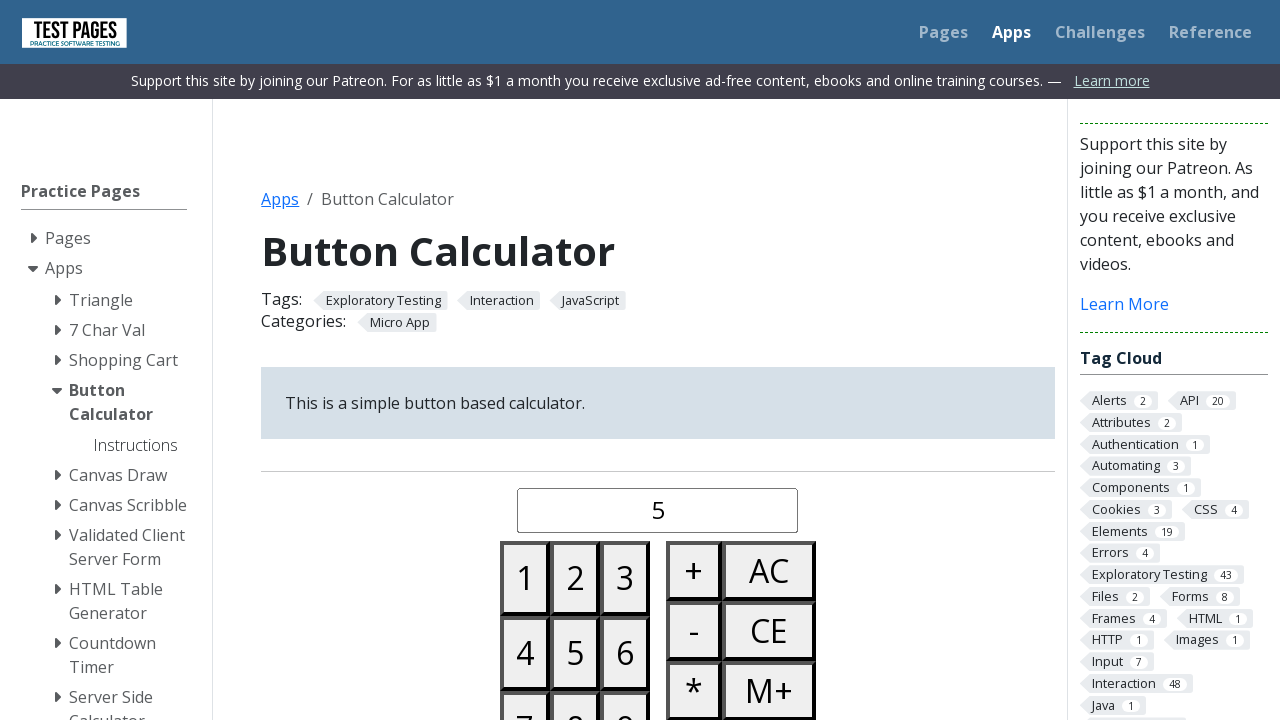

Clicked equals button to calculate result at (694, 360) on #buttonequals
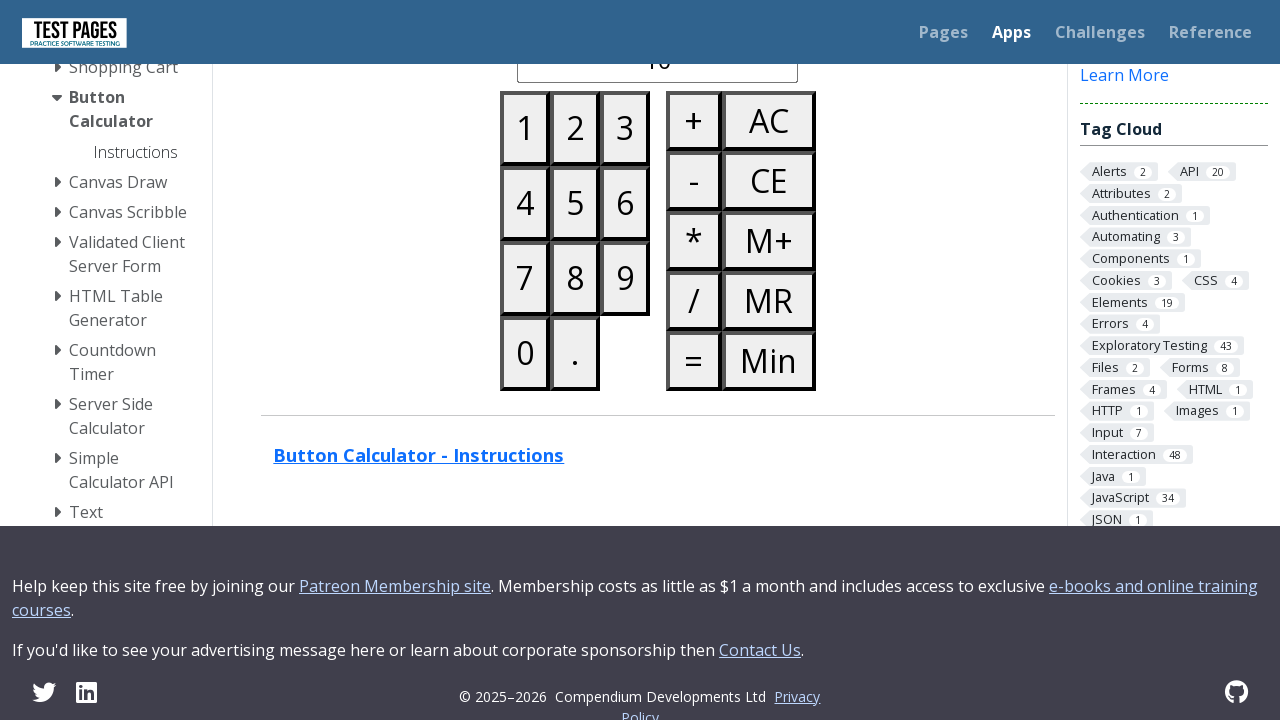

Result display appeared with value 10
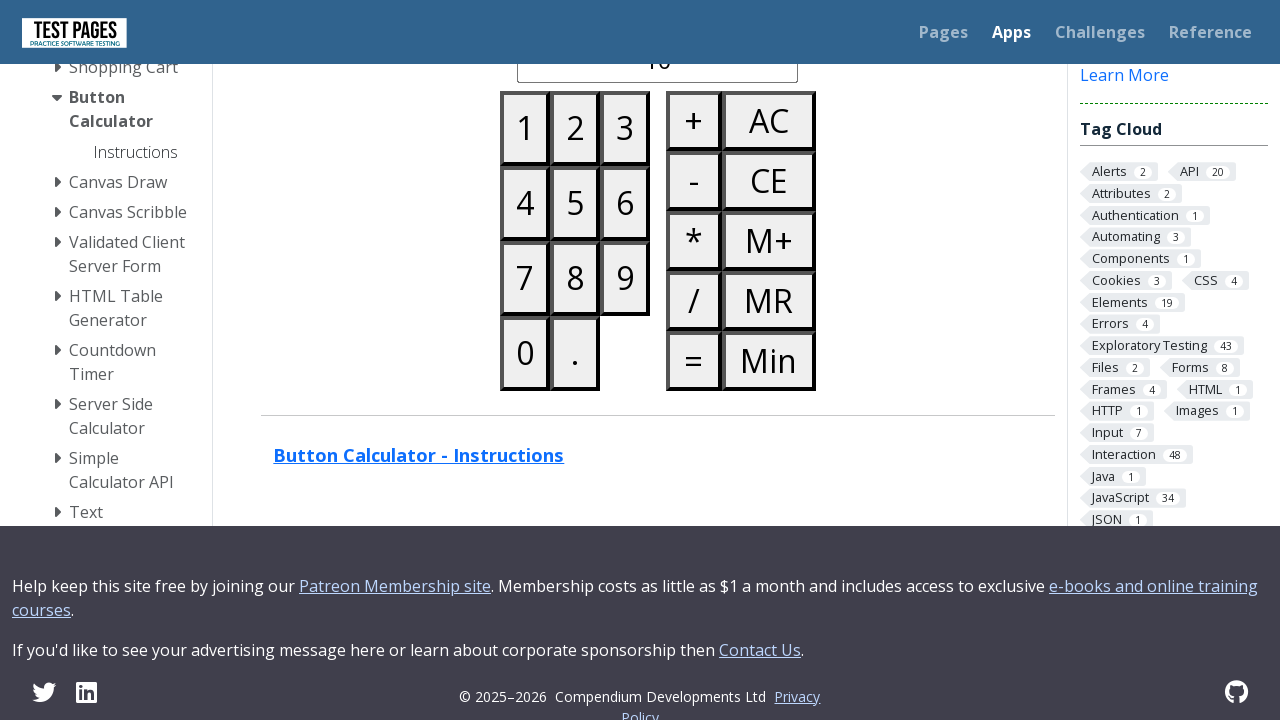

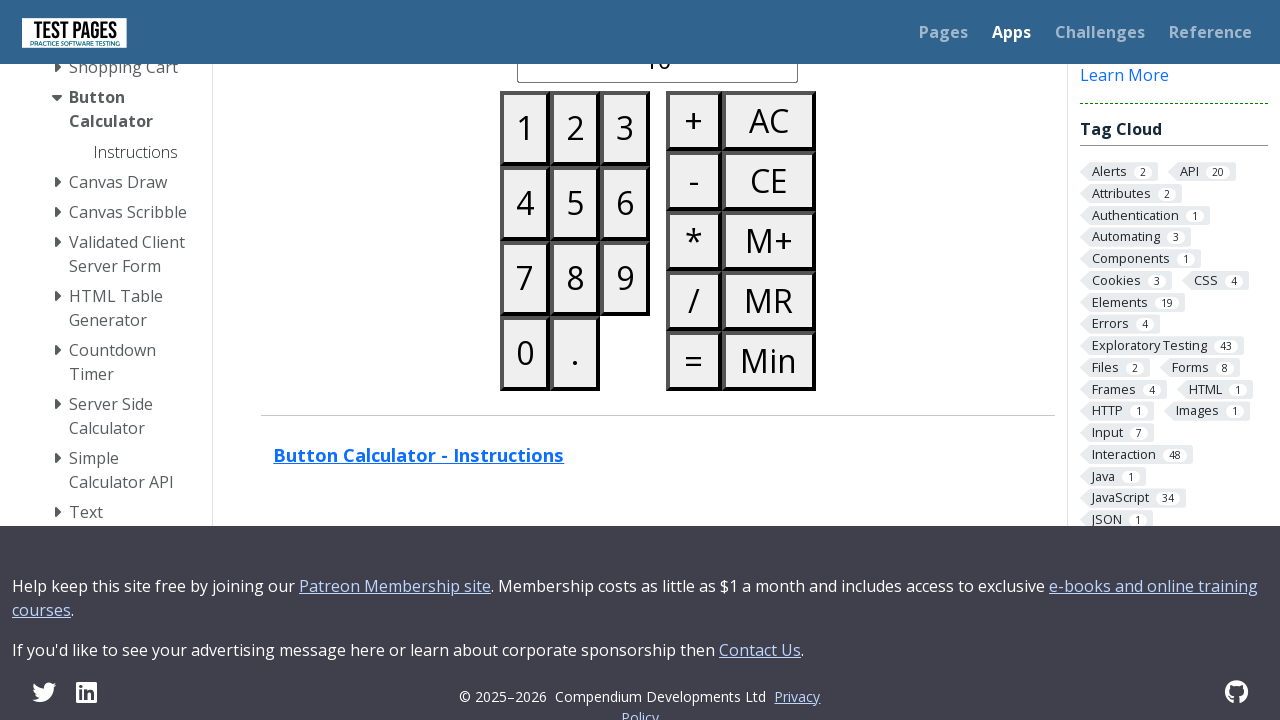